Tests right-click context menu interaction by right-clicking a button, navigating through the menu with arrow keys, and selecting an option

Starting URL: http://r4d4.info/form-button-label

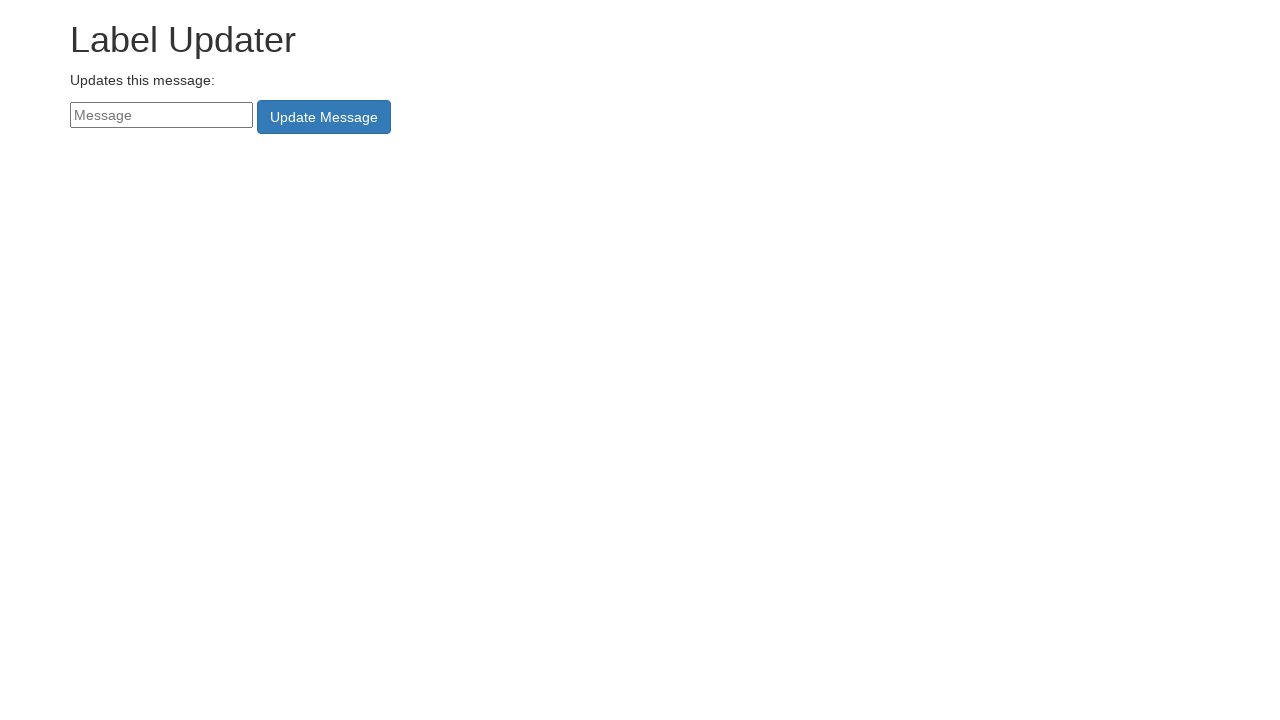

Waited for page to load
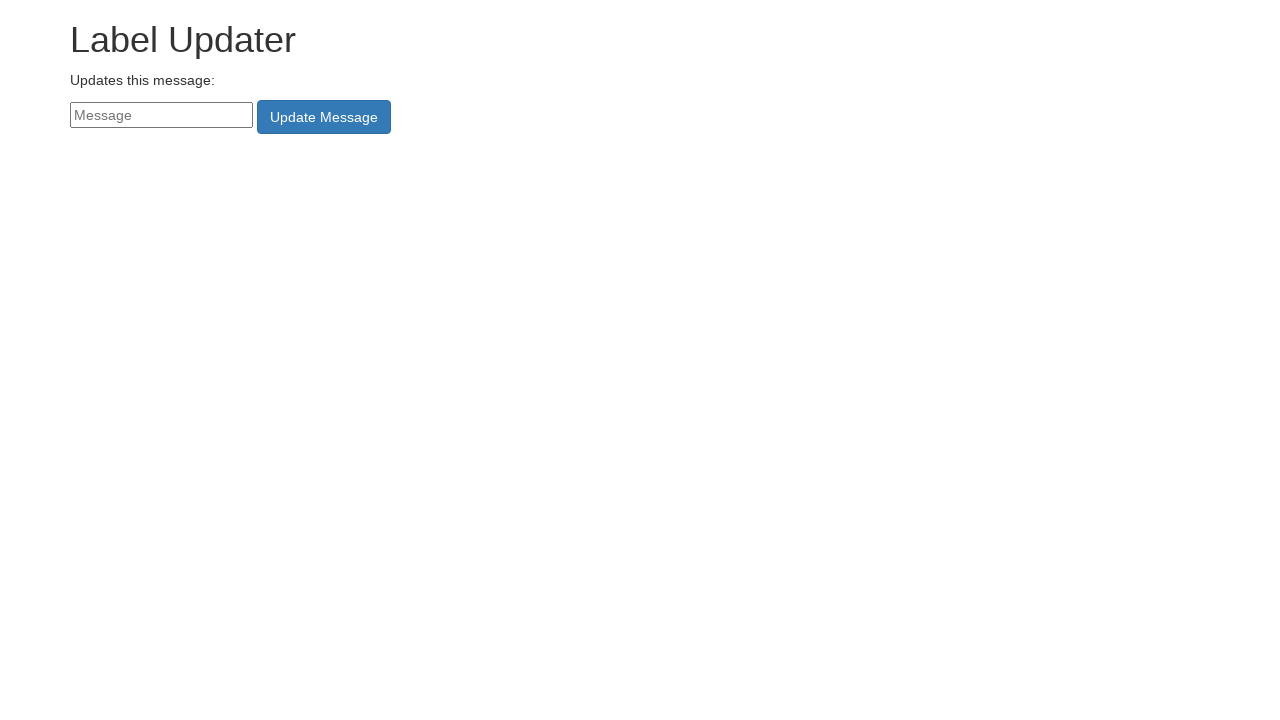

Located the button element with id 'changer'
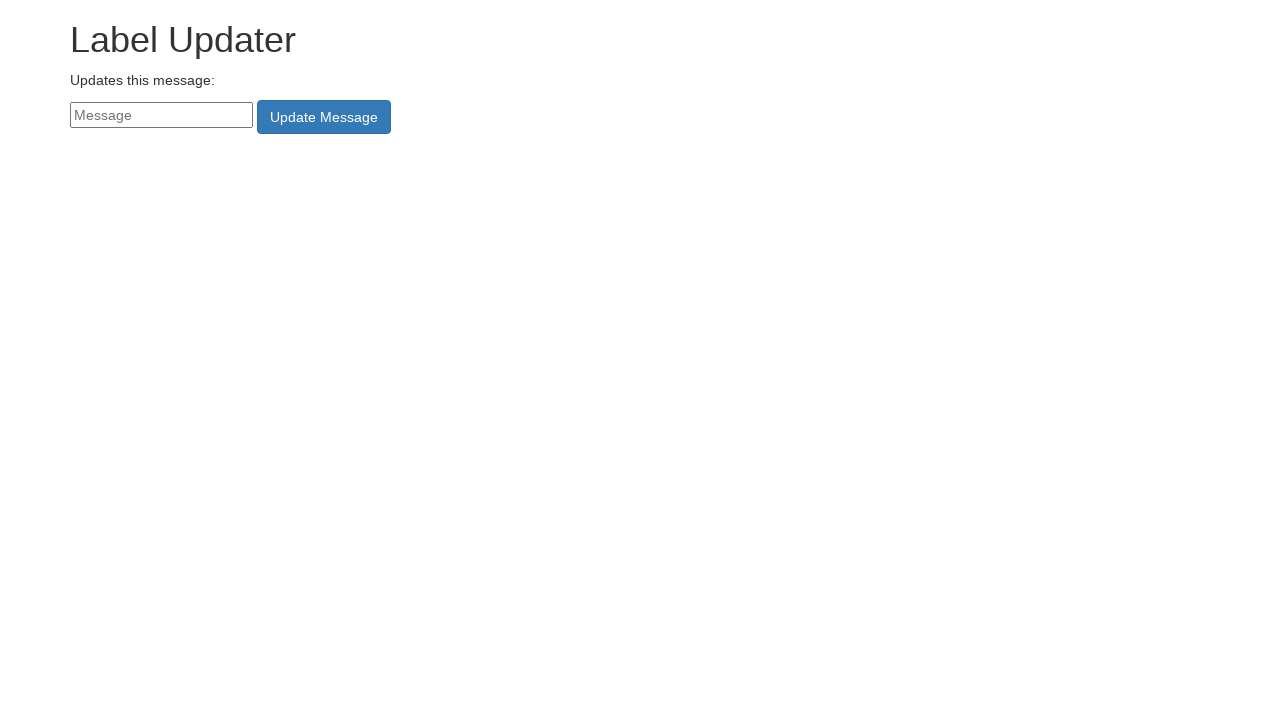

Waited for button to be ready
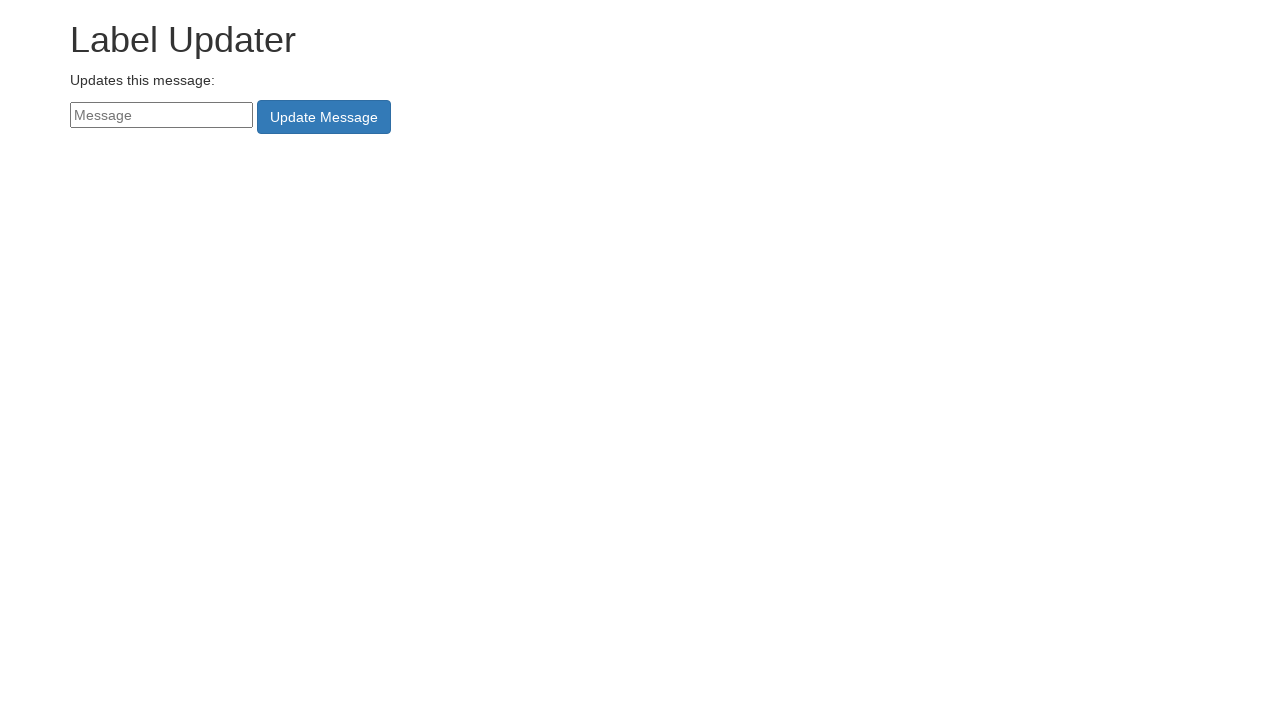

Right-clicked the button to open context menu at (324, 117) on #changer
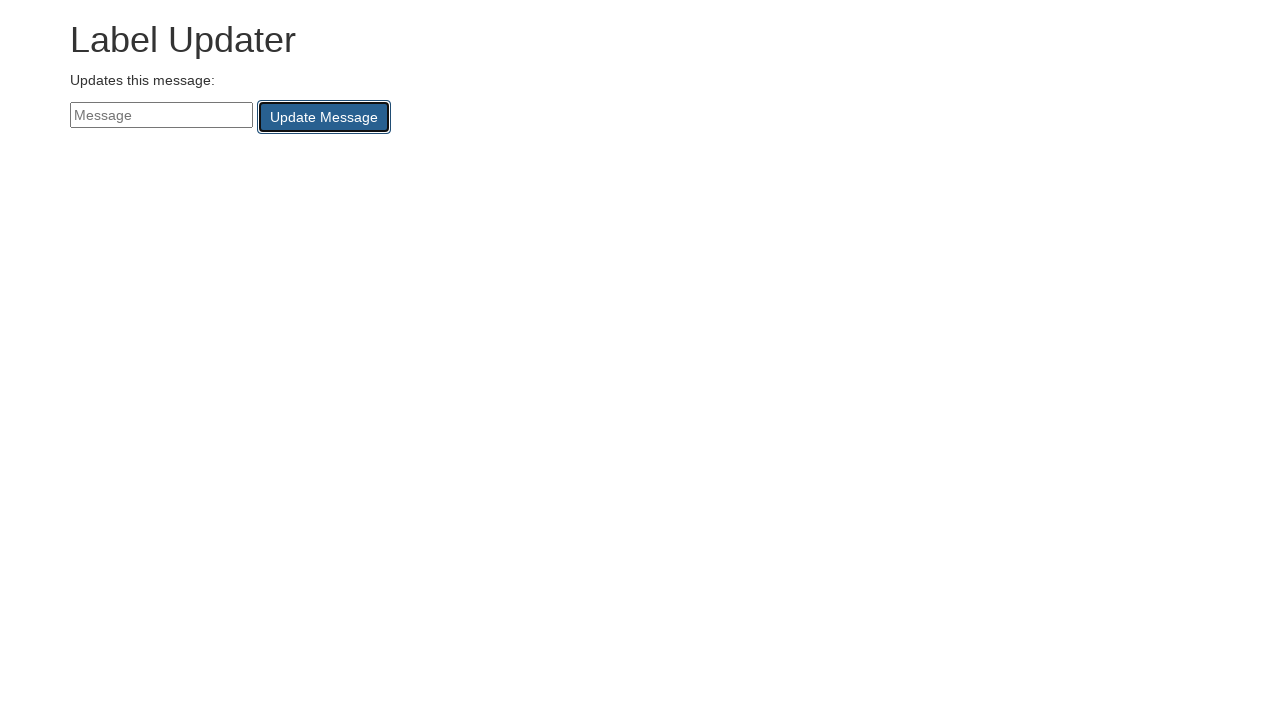

Waited for context menu to appear
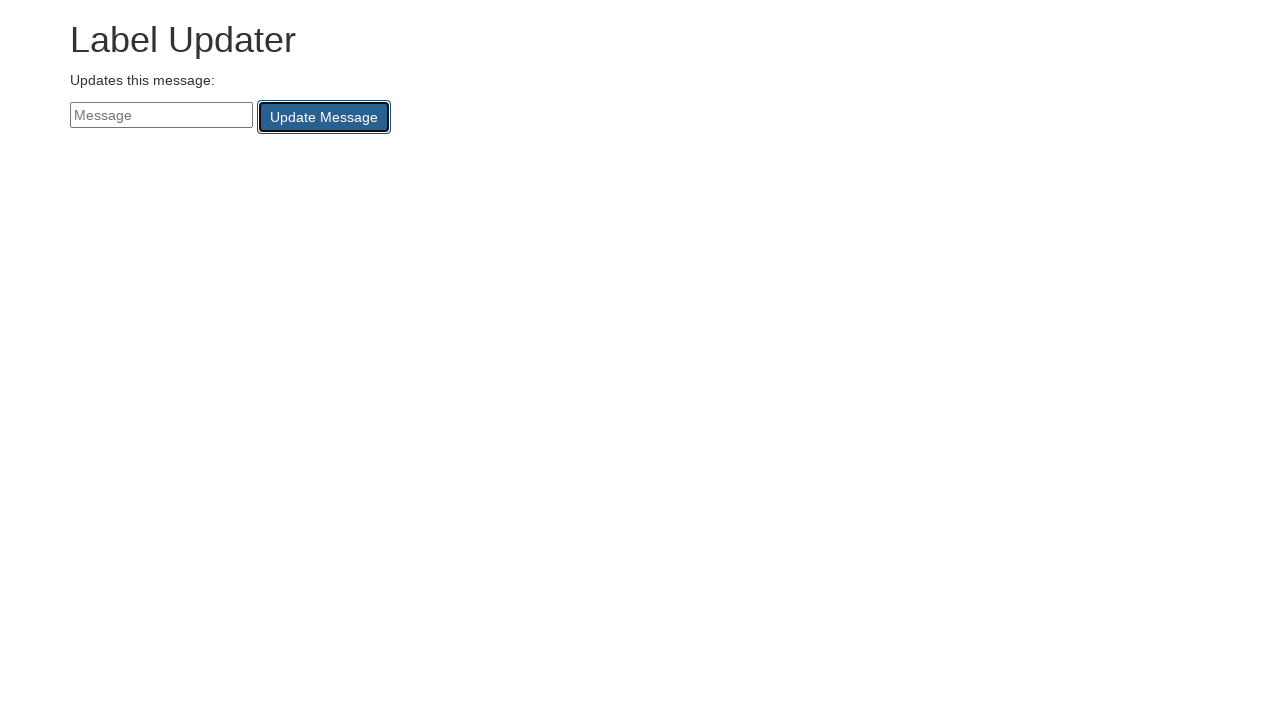

Pressed ArrowDown to navigate in context menu
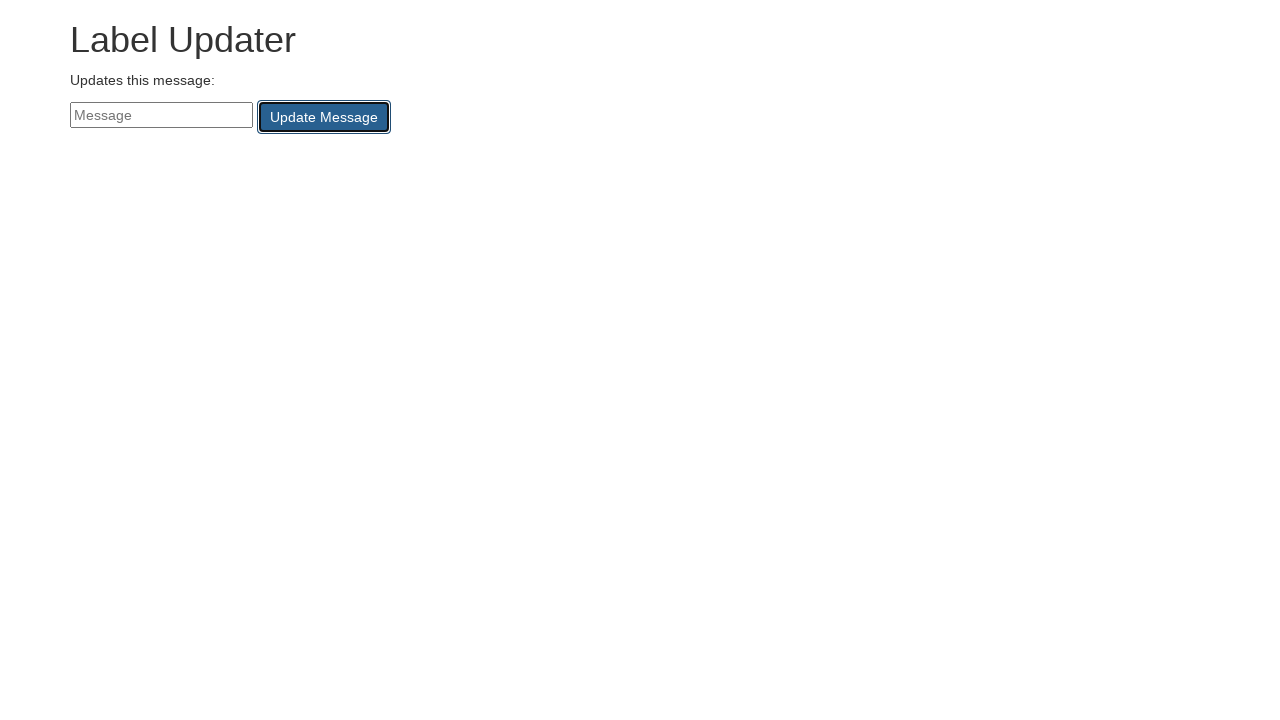

Pressed ArrowDown again to navigate to next option
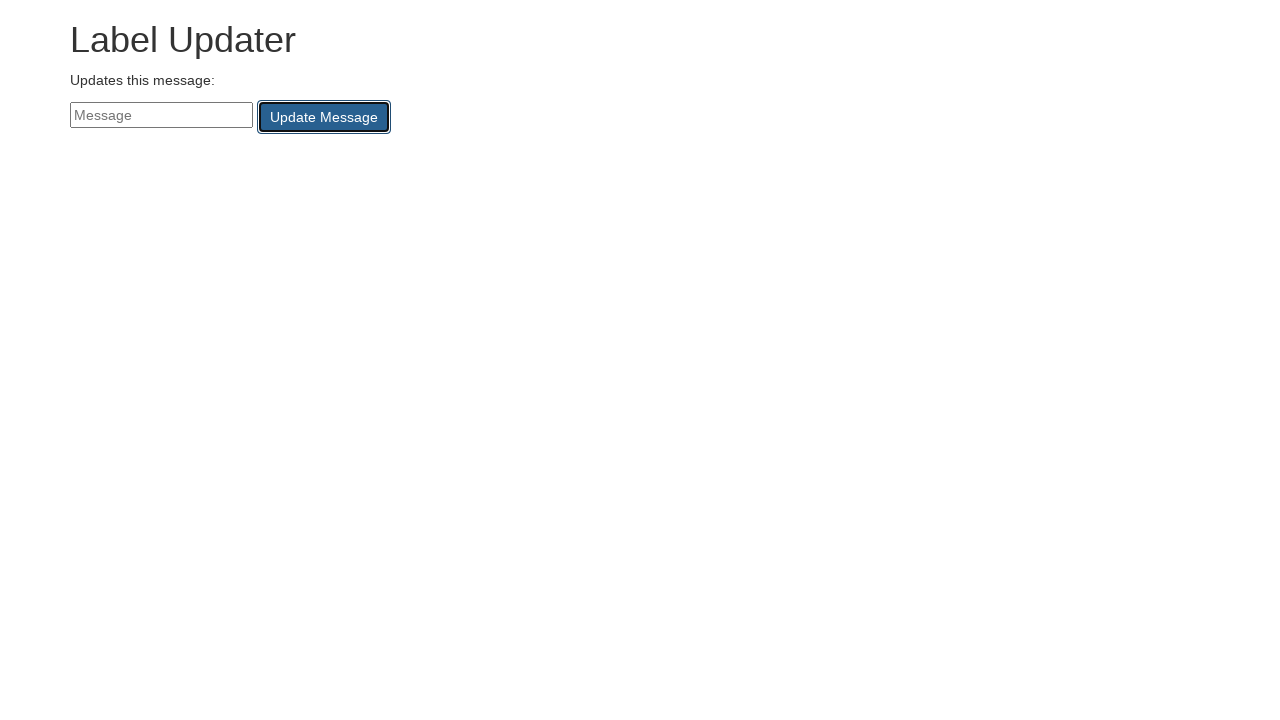

Waited briefly before selecting option
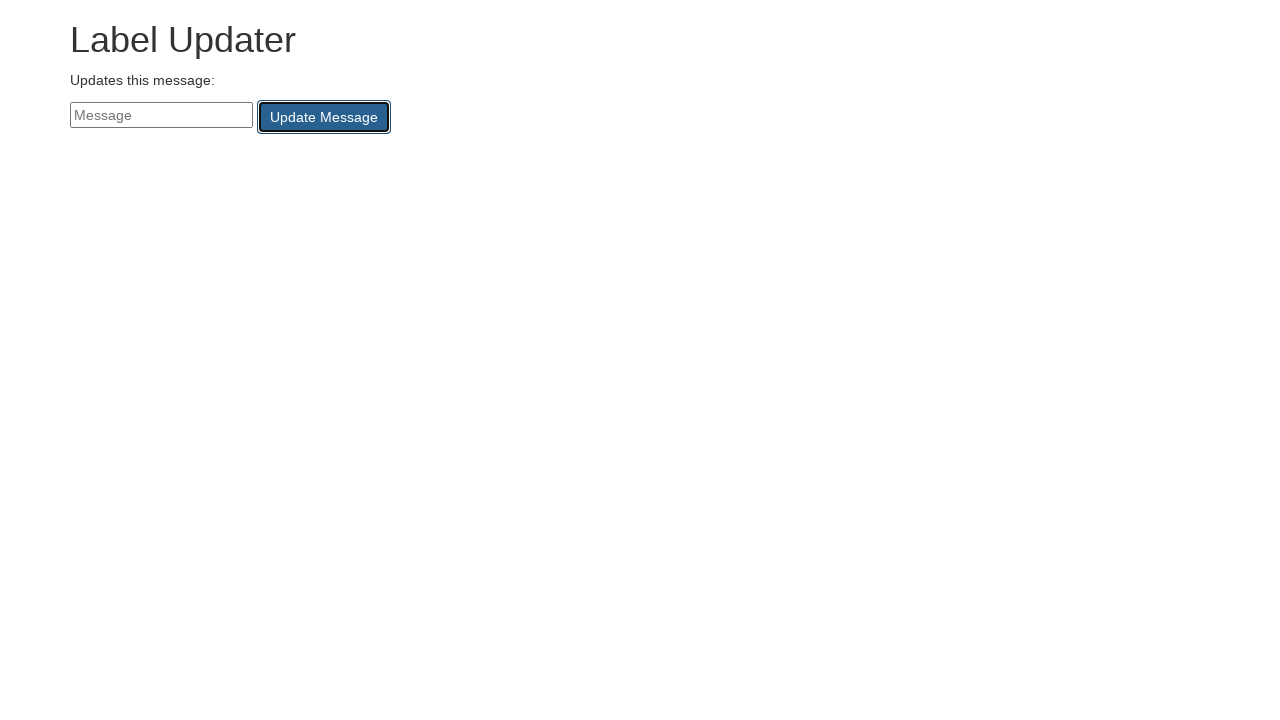

Pressed Enter to select the context menu option
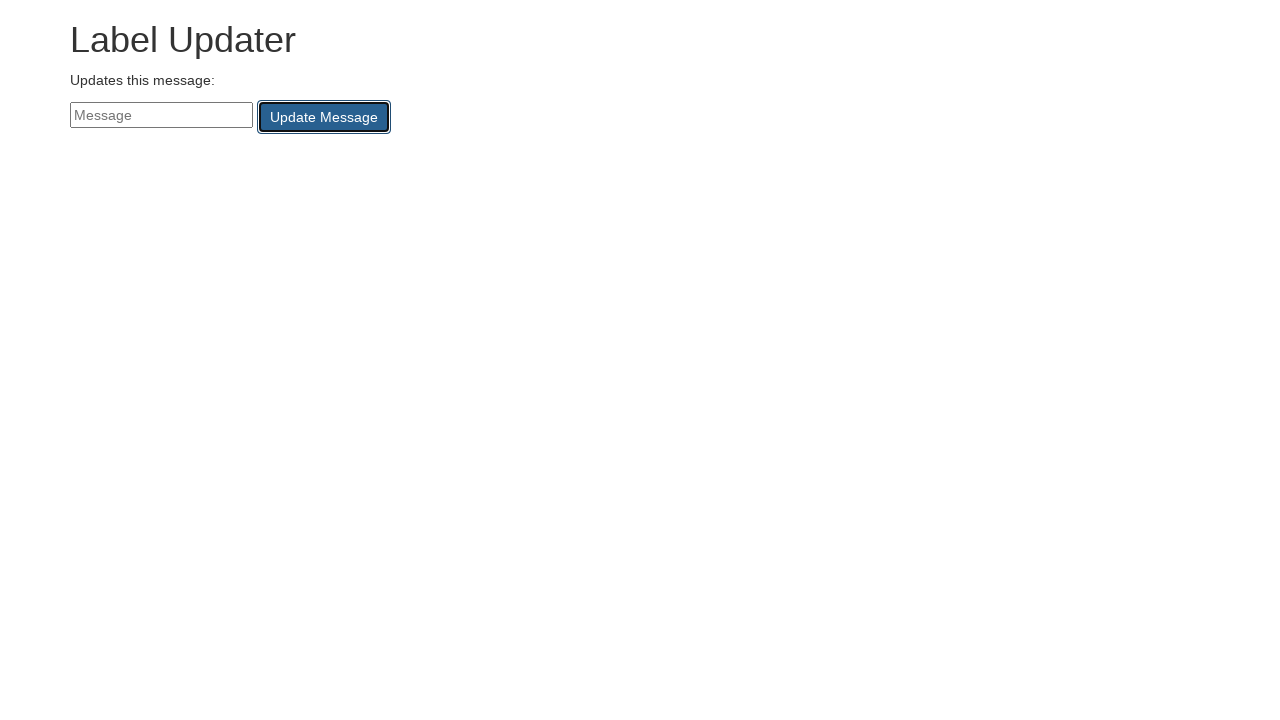

Waited for action to complete
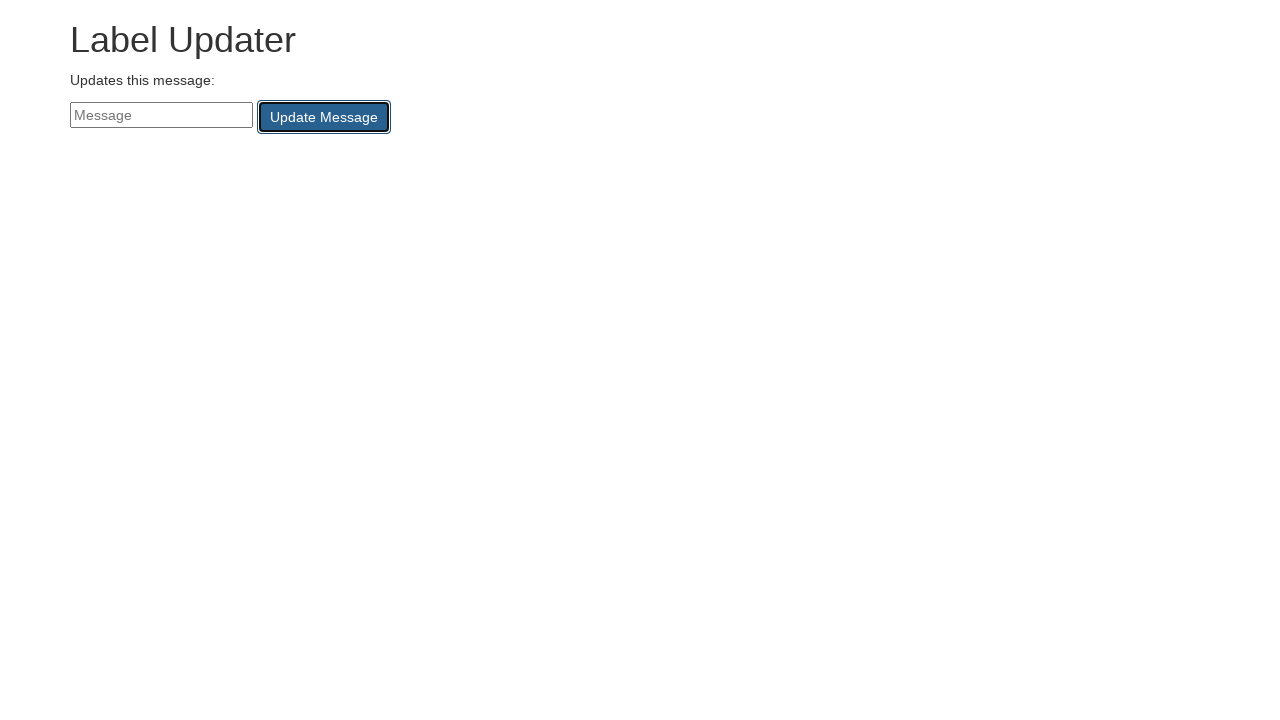

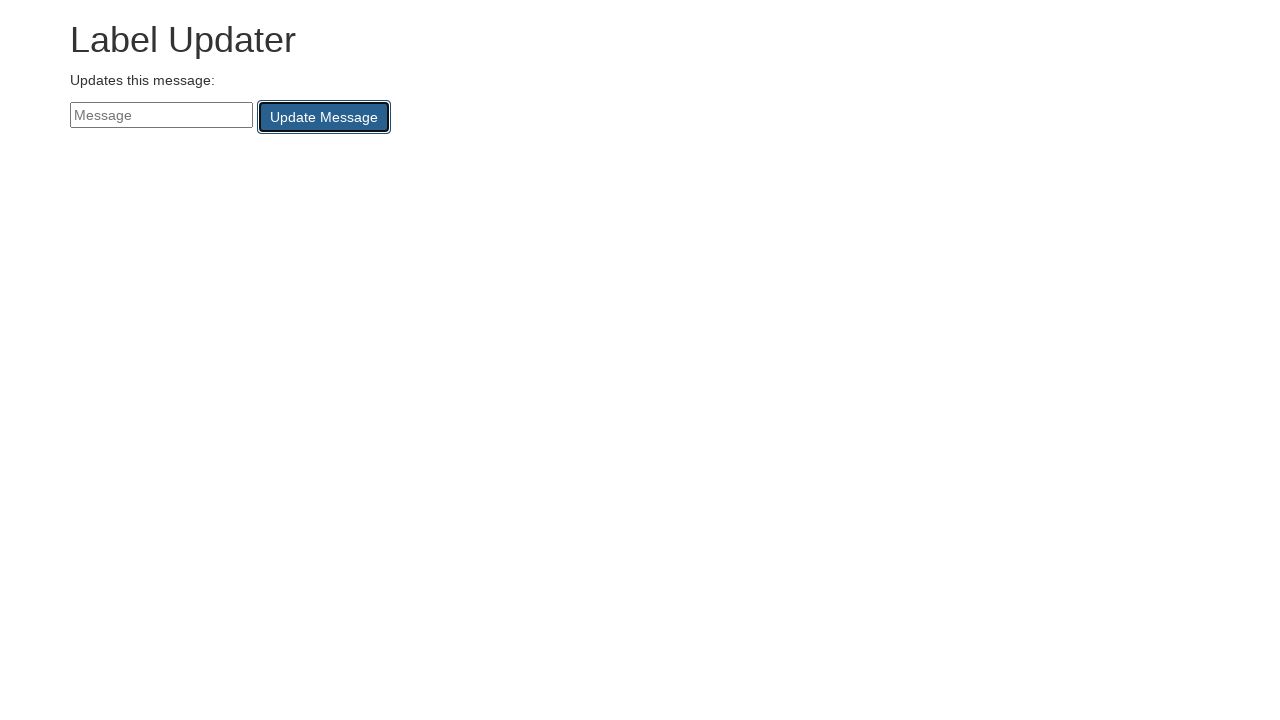